Tests filling out a text box form on DemoQA by entering name, email, current address, and permanent address fields.

Starting URL: https://demoqa.com/text-box

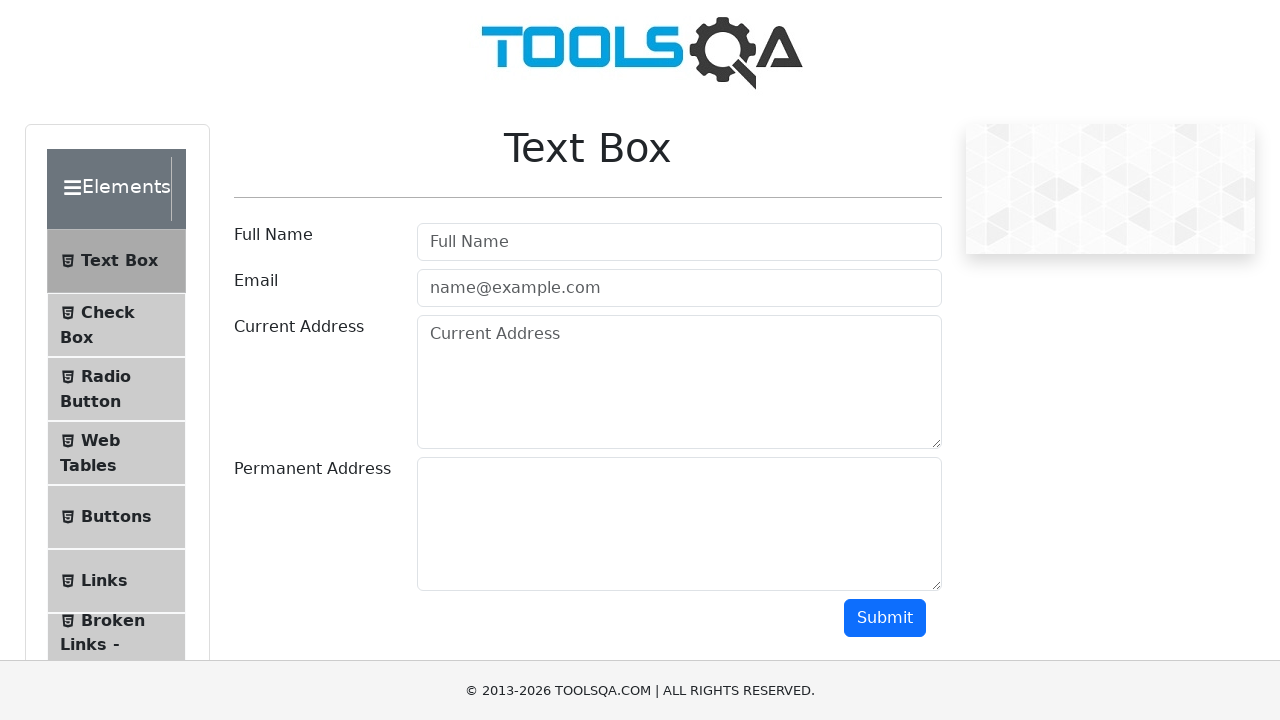

Filled userName field with 'Megha' on #userName
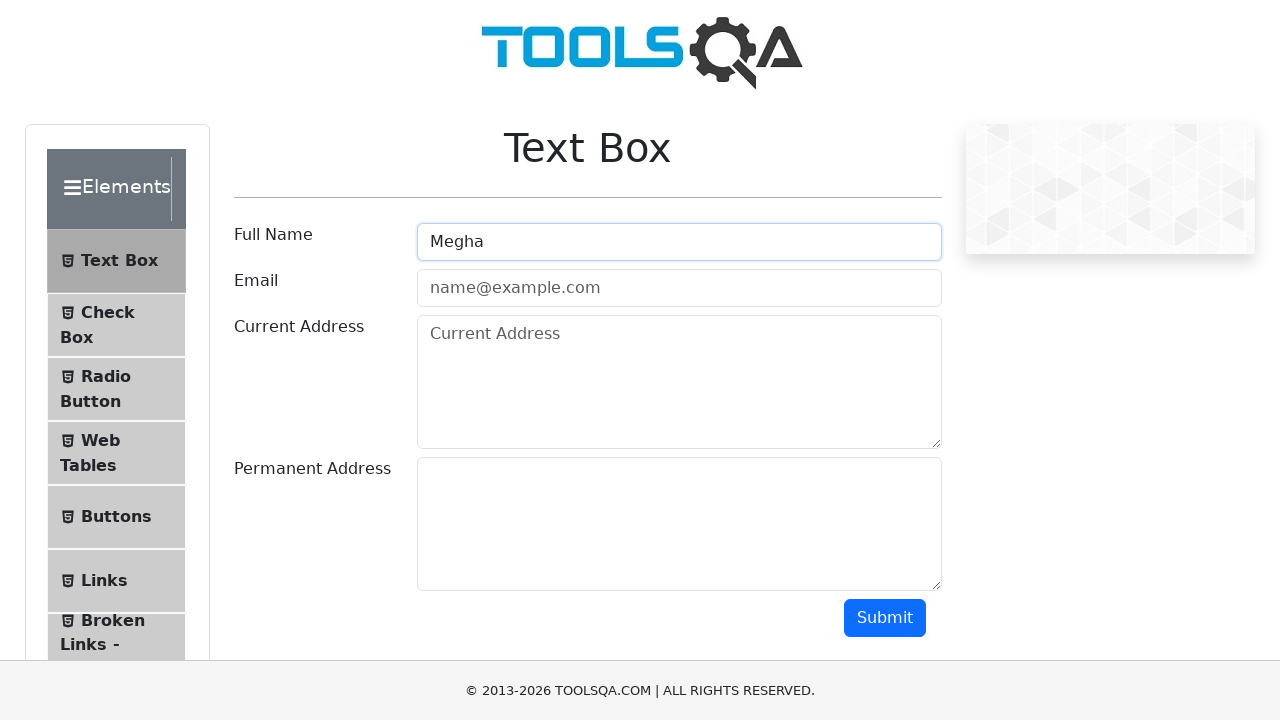

Filled userEmail field with 'meghadmeghad@gmail.com' on #userEmail
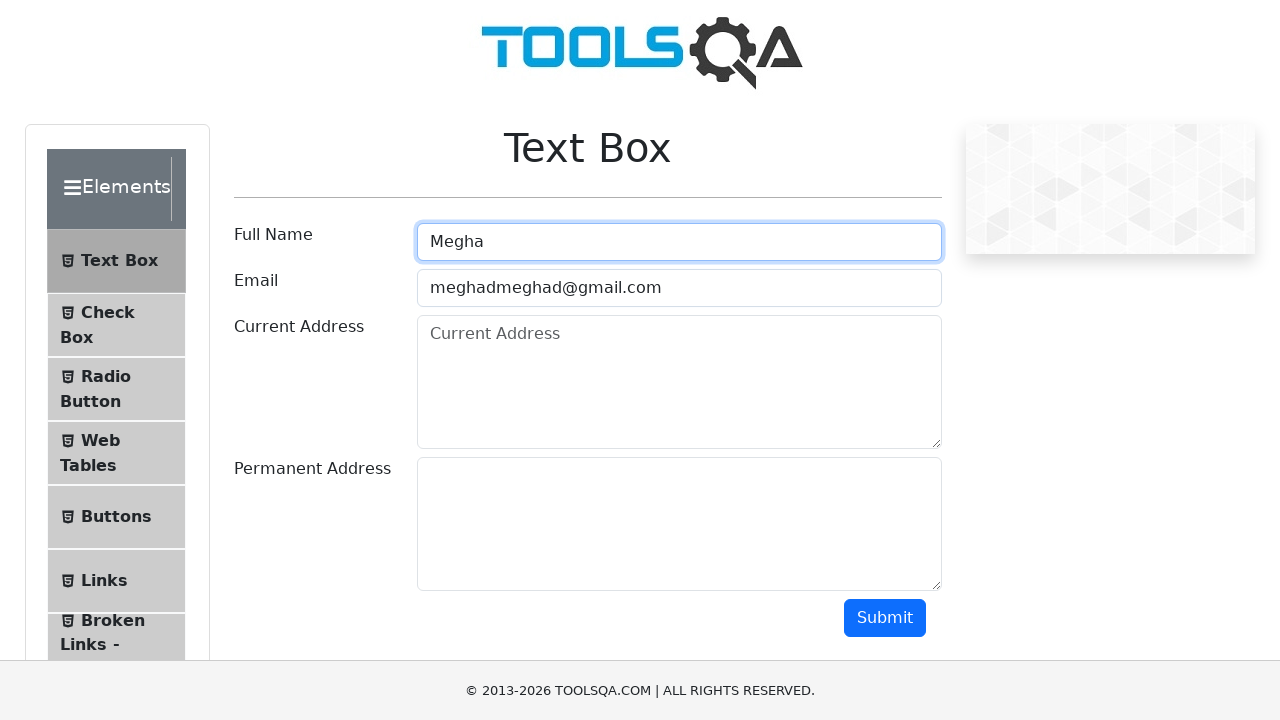

Filled currentAddress field with 'Katreguppe' on #currentAddress
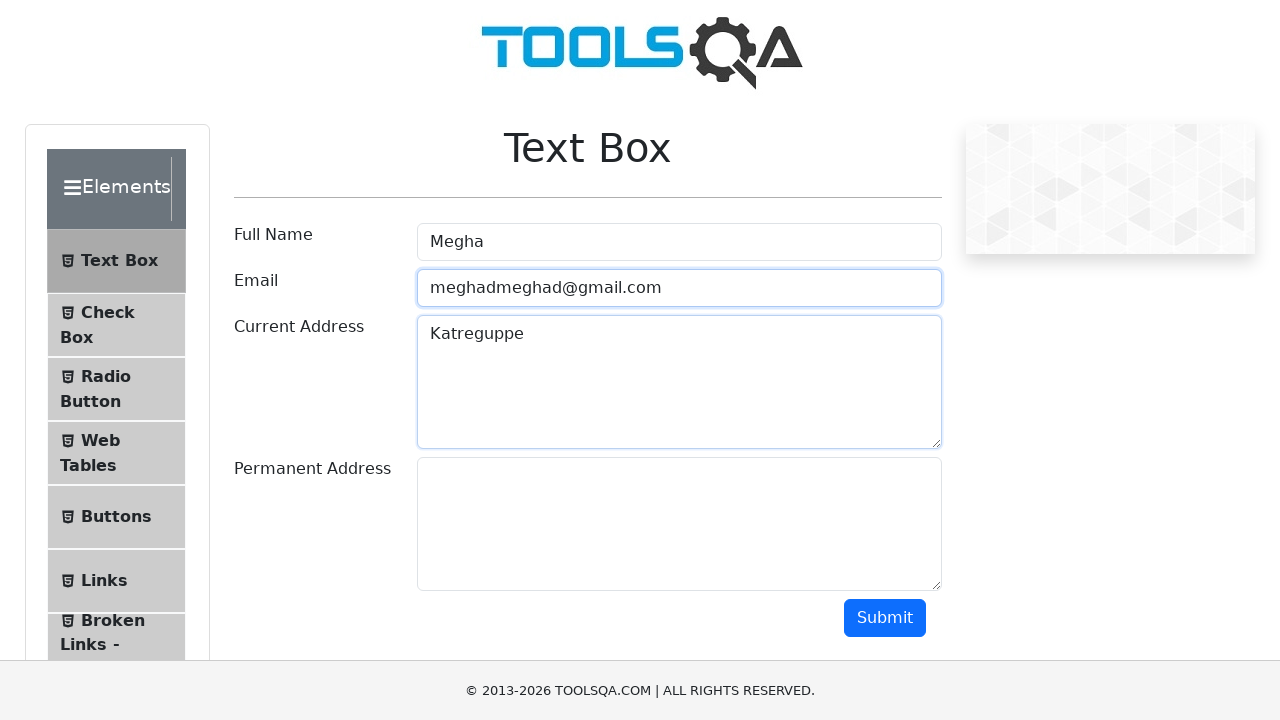

Filled permanentAddress field with 'Chitradurga' on #permanentAddress
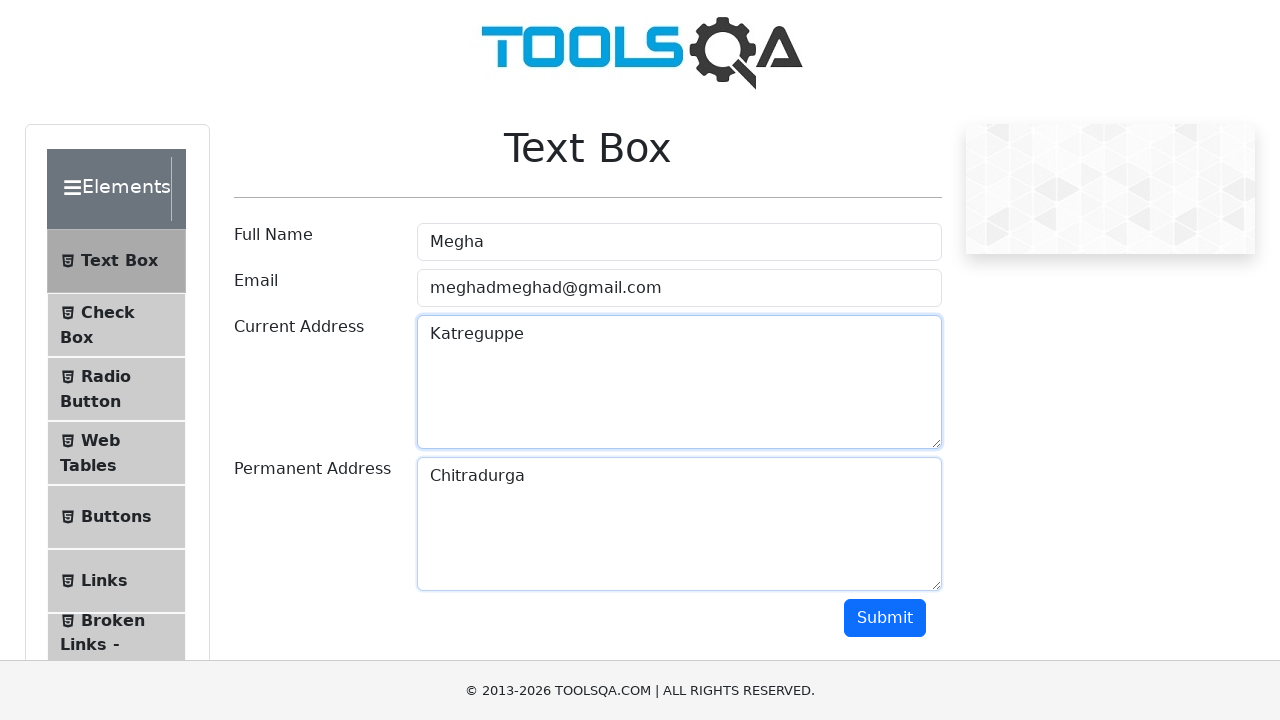

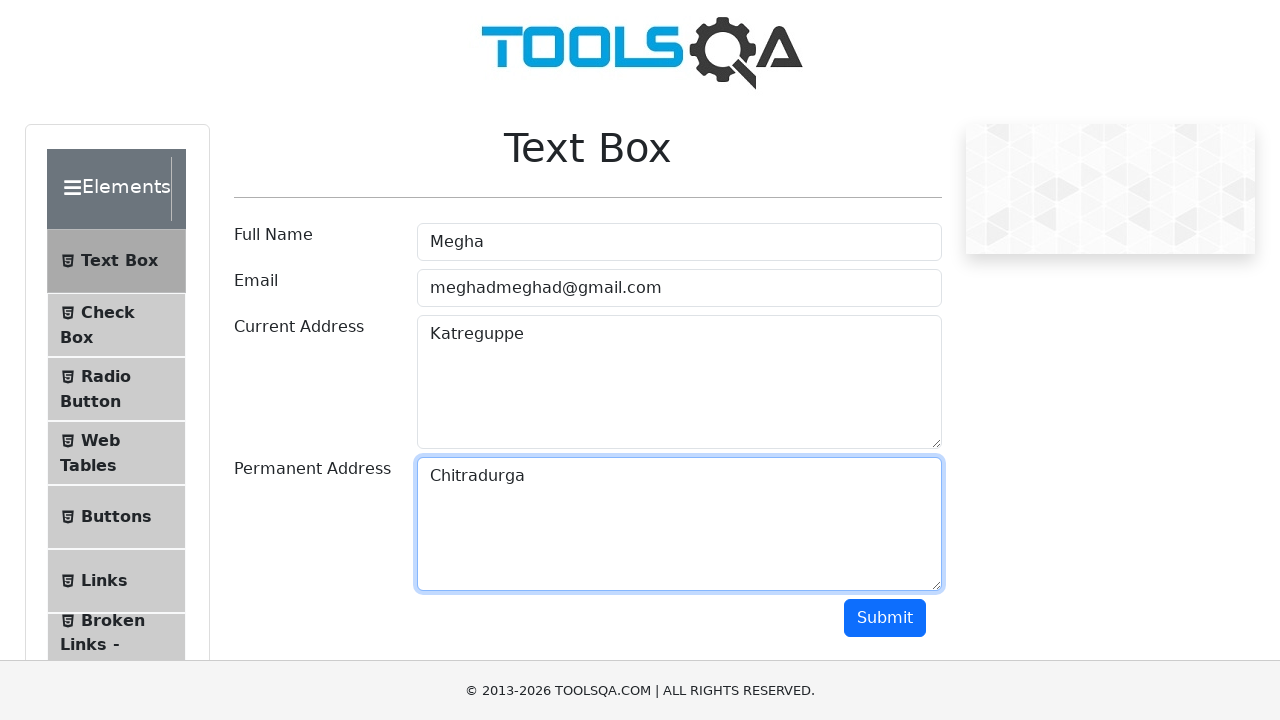